Solves a mathematical captcha by calculating a logarithmic expression, filling the answer, selecting checkboxes and radio buttons, then submitting the form

Starting URL: http://suninjuly.github.io/math.html

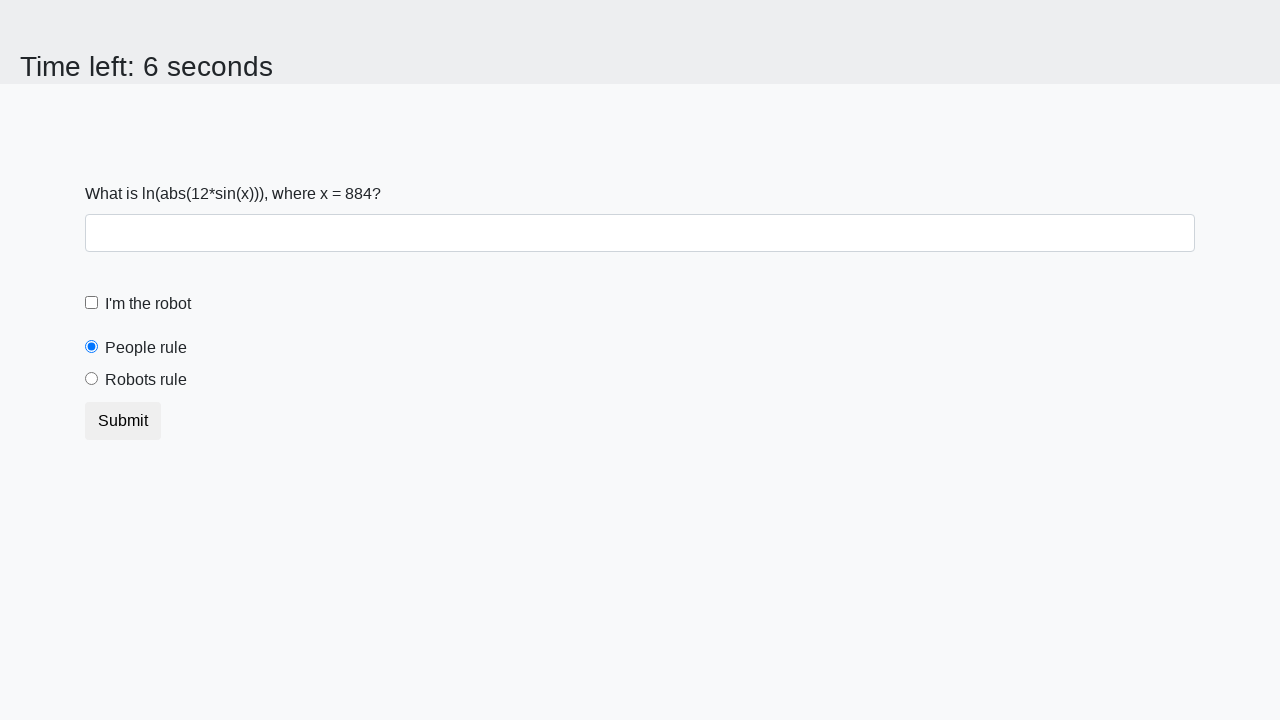

Retrieved mathematical value from input_value element
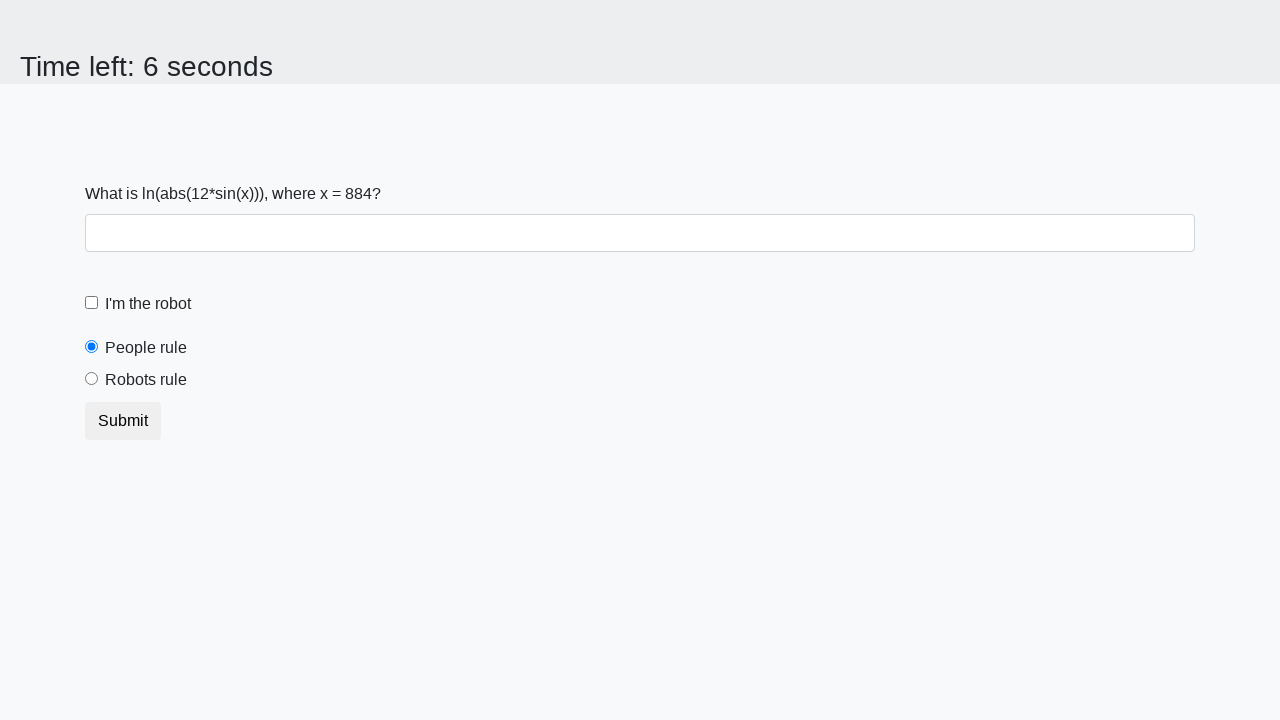

Calculated logarithmic expression result: 2.419282867931196
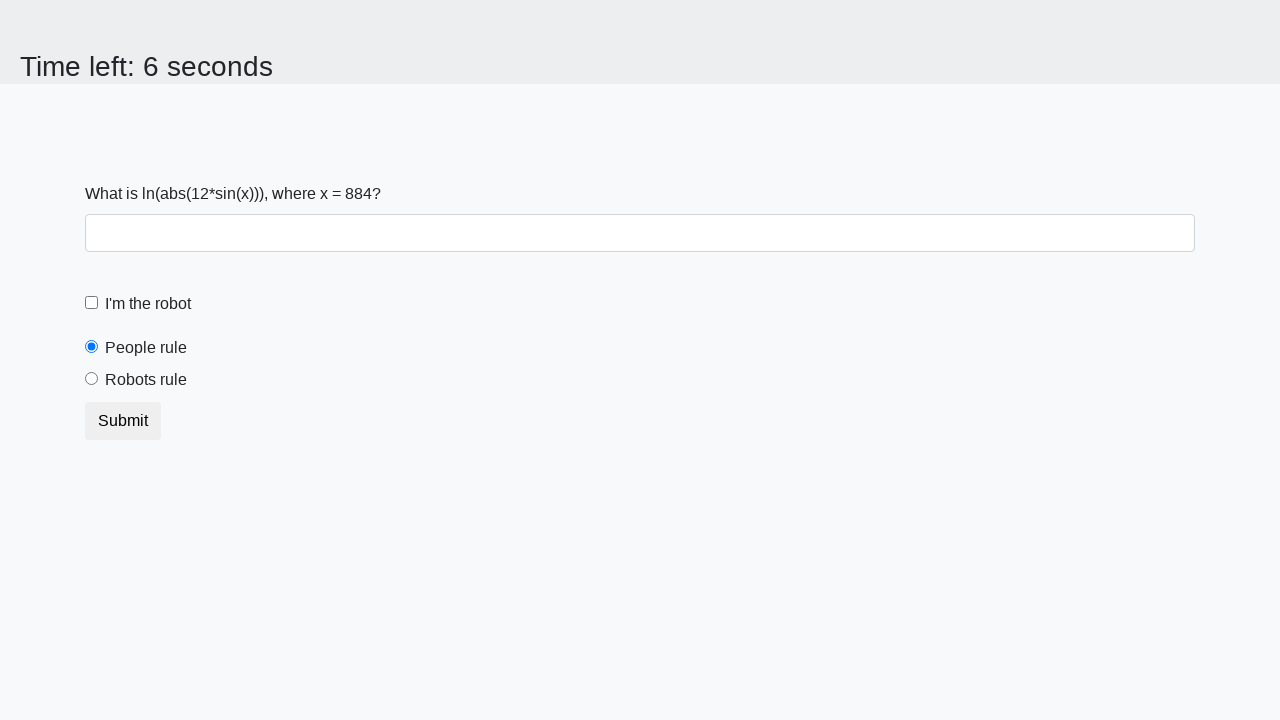

Filled answer field with calculated result on [id="answer"]
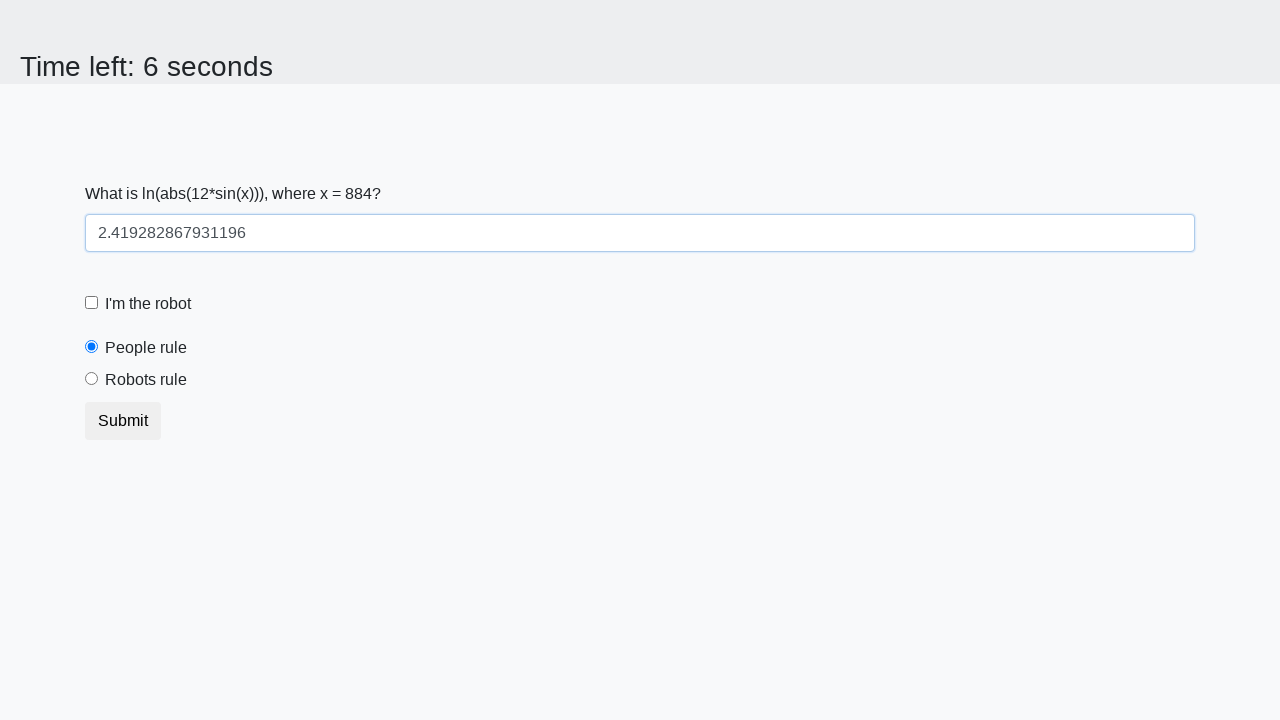

Clicked robot checkbox at (92, 303) on [id="robotCheckbox"]
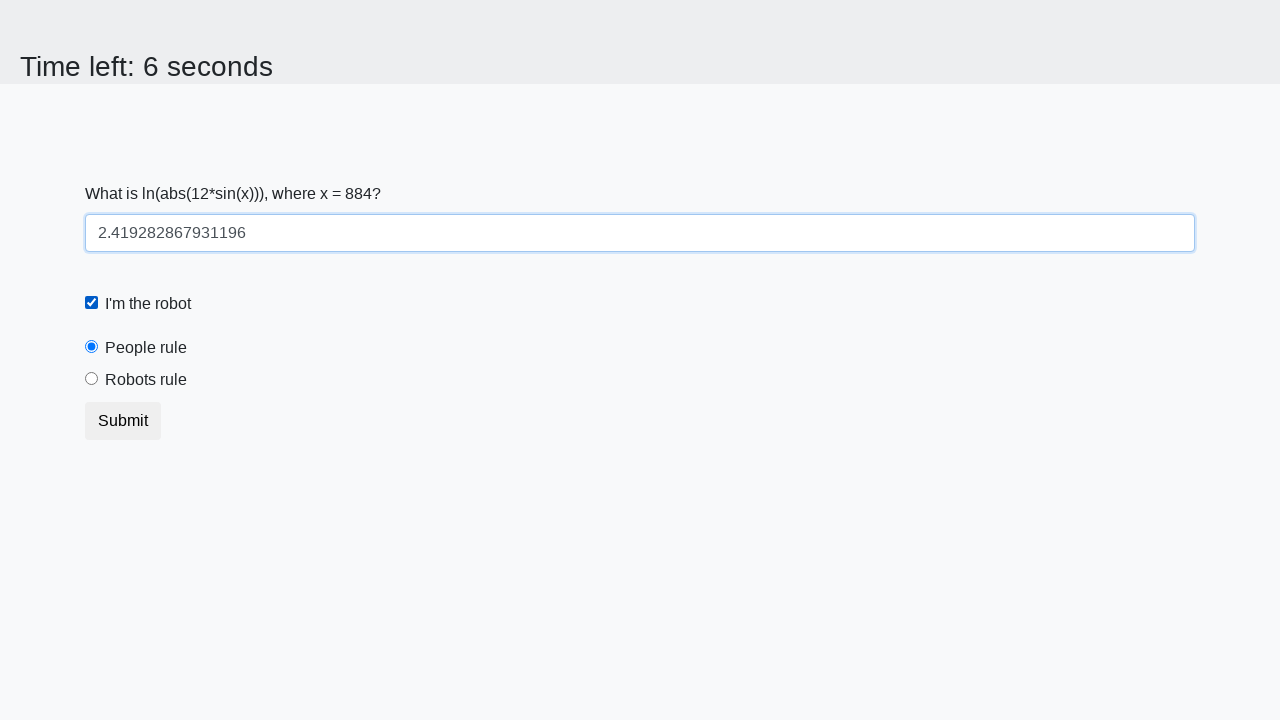

Clicked robots rule radio button at (92, 379) on [id="robotsRule"]
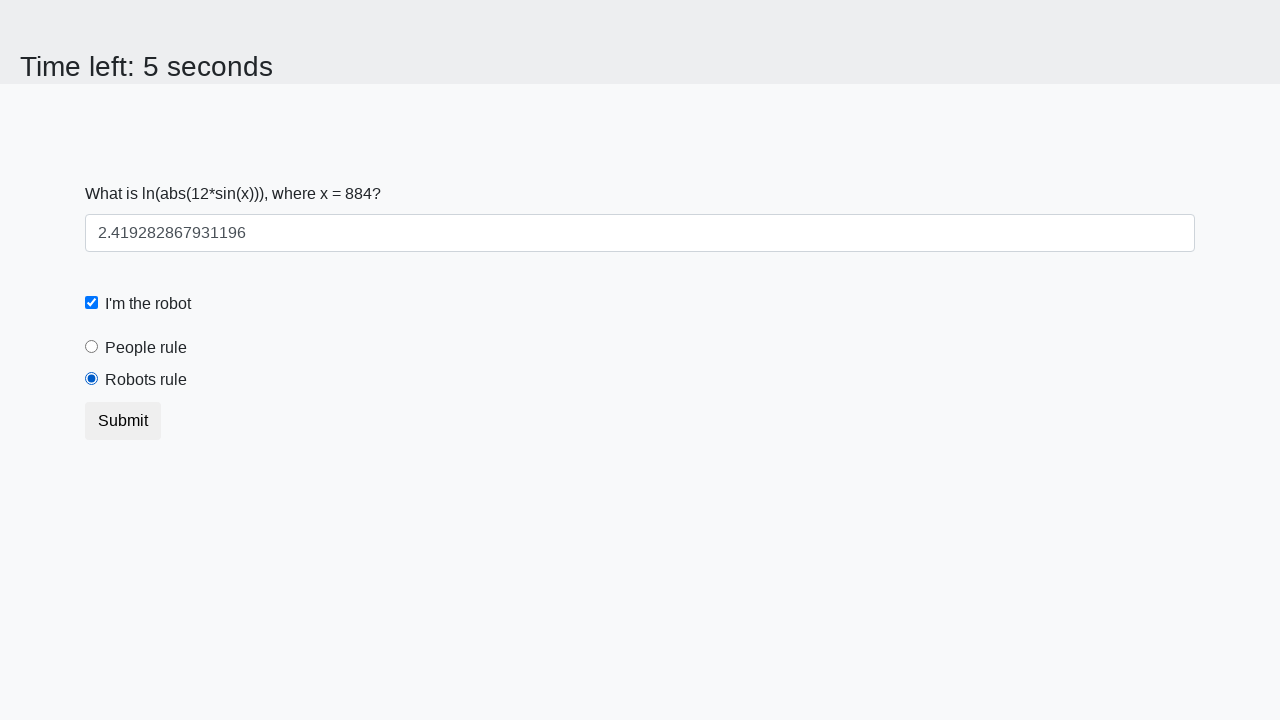

Clicked submit button to submit form at (123, 421) on [type="submit"]
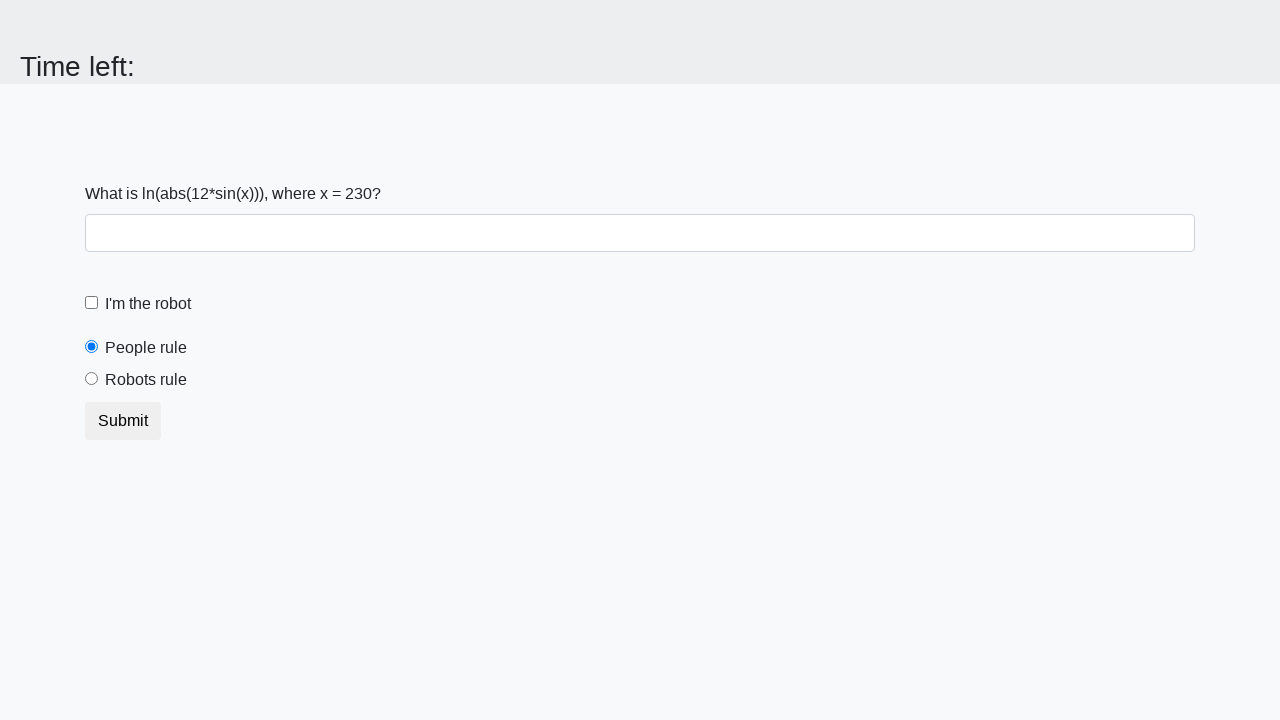

Waited 2000ms for form submission result
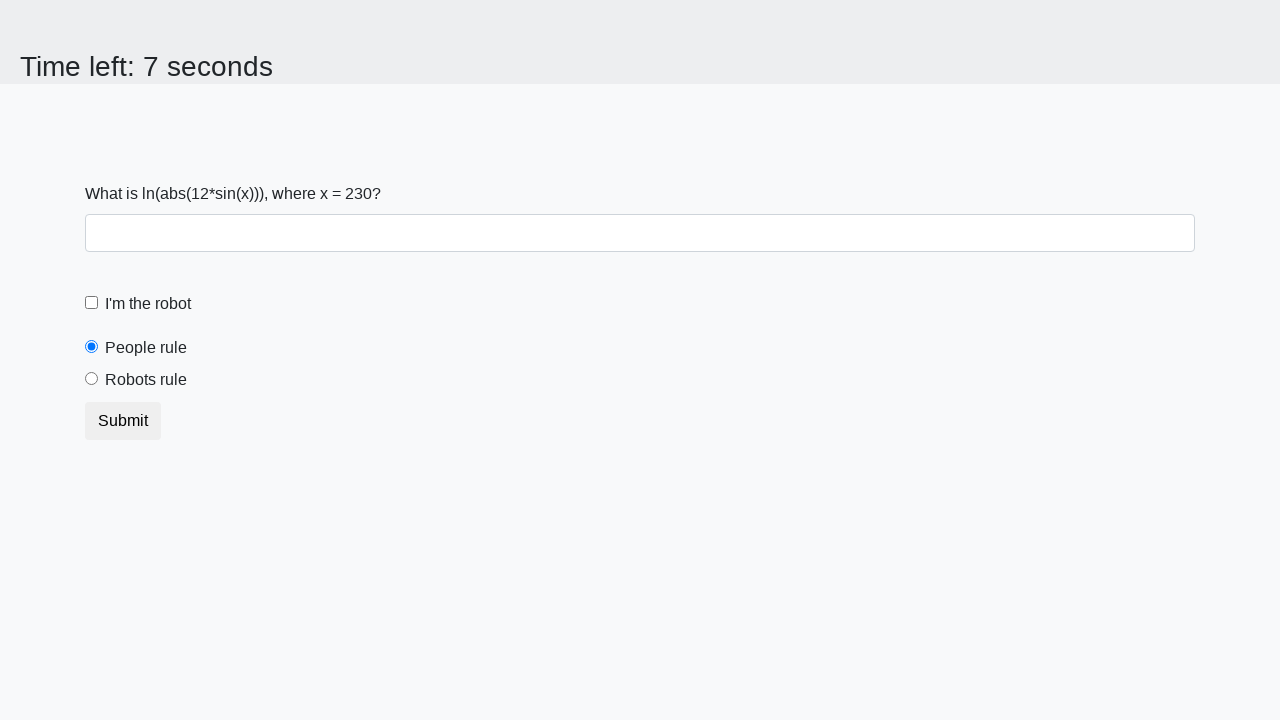

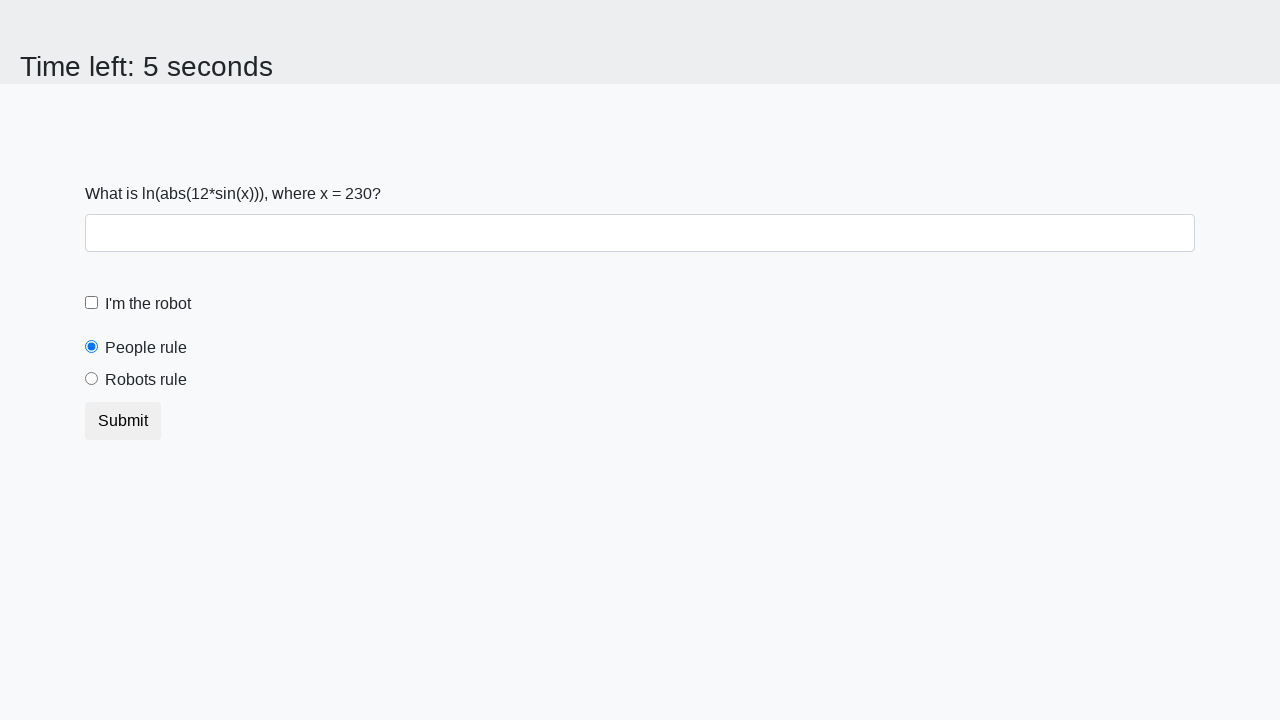